Tests that the complete all checkbox state updates correctly when individual items are checked/unchecked

Starting URL: https://demo.playwright.dev/todomvc

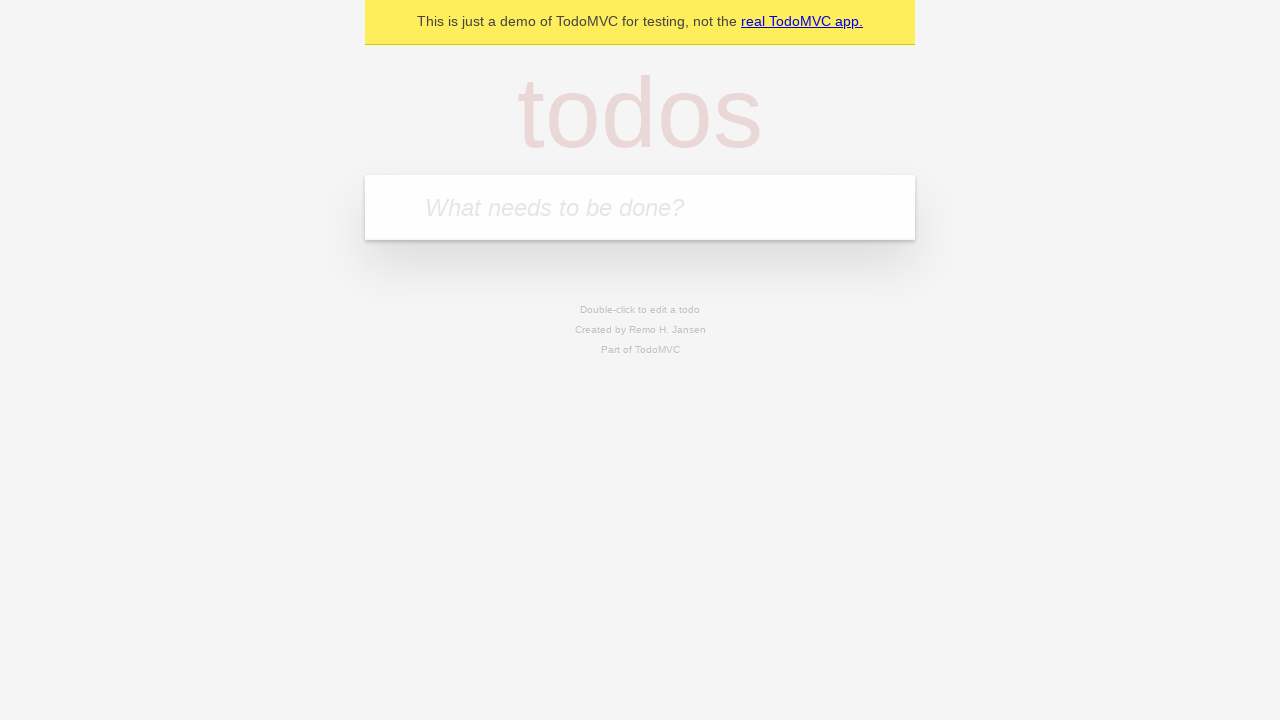

Filled todo input with 'buy some cheese' on internal:attr=[placeholder="What needs to be done?"i]
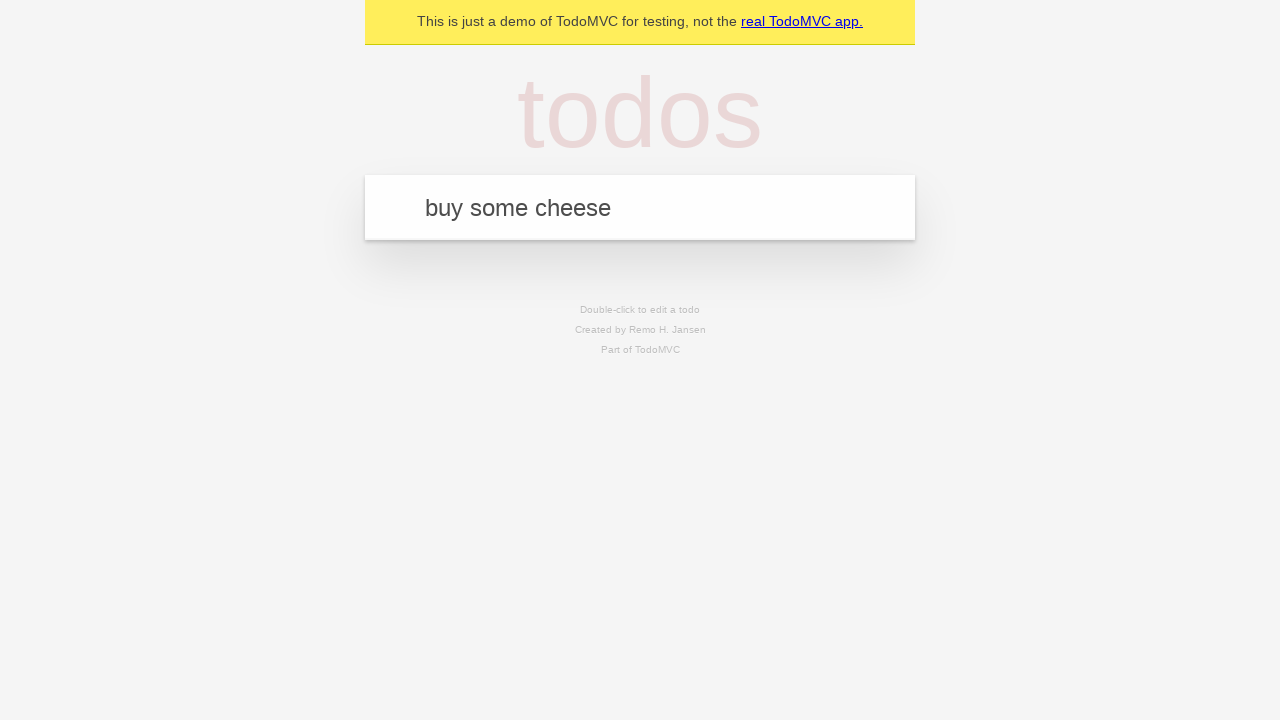

Pressed Enter to create first todo on internal:attr=[placeholder="What needs to be done?"i]
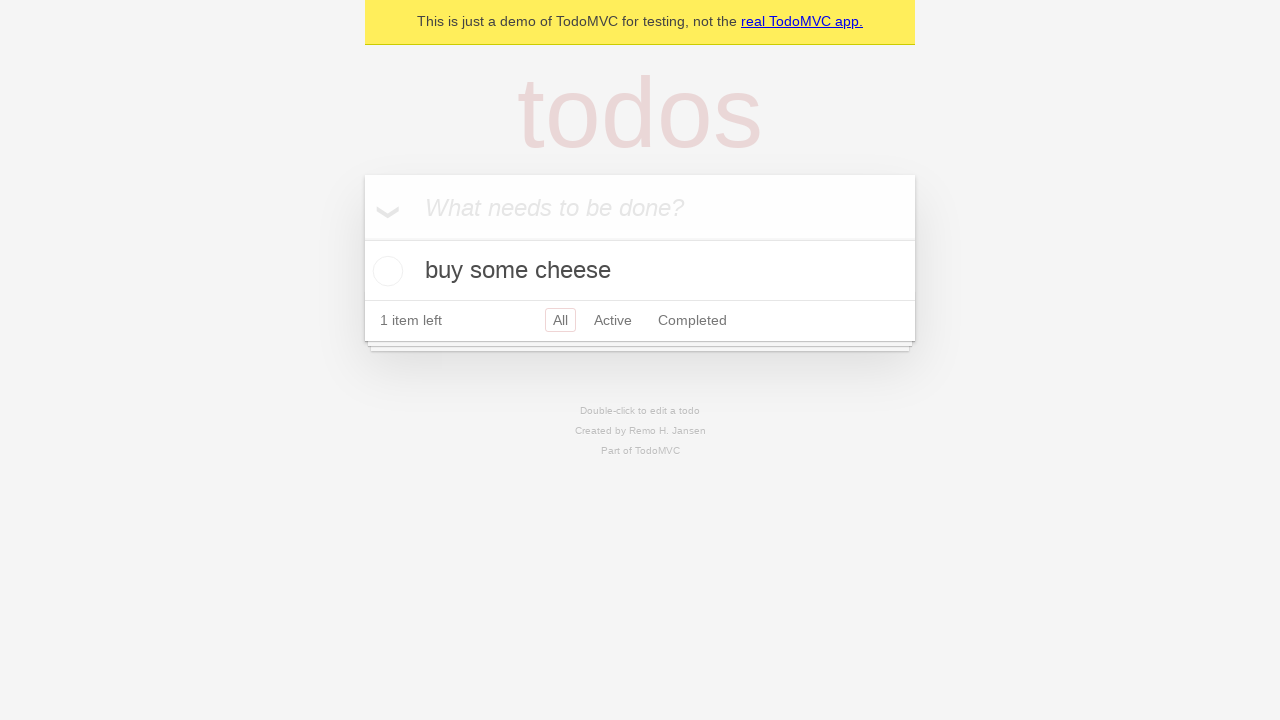

Filled todo input with 'feed the cat' on internal:attr=[placeholder="What needs to be done?"i]
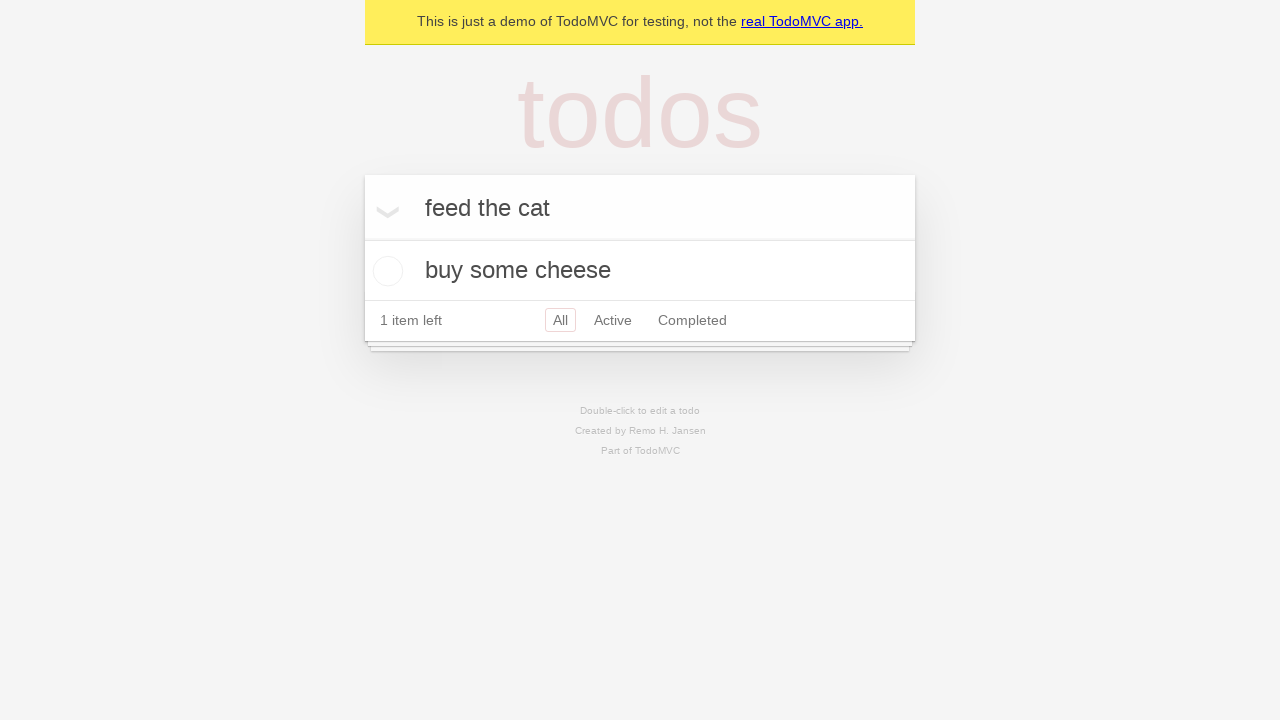

Pressed Enter to create second todo on internal:attr=[placeholder="What needs to be done?"i]
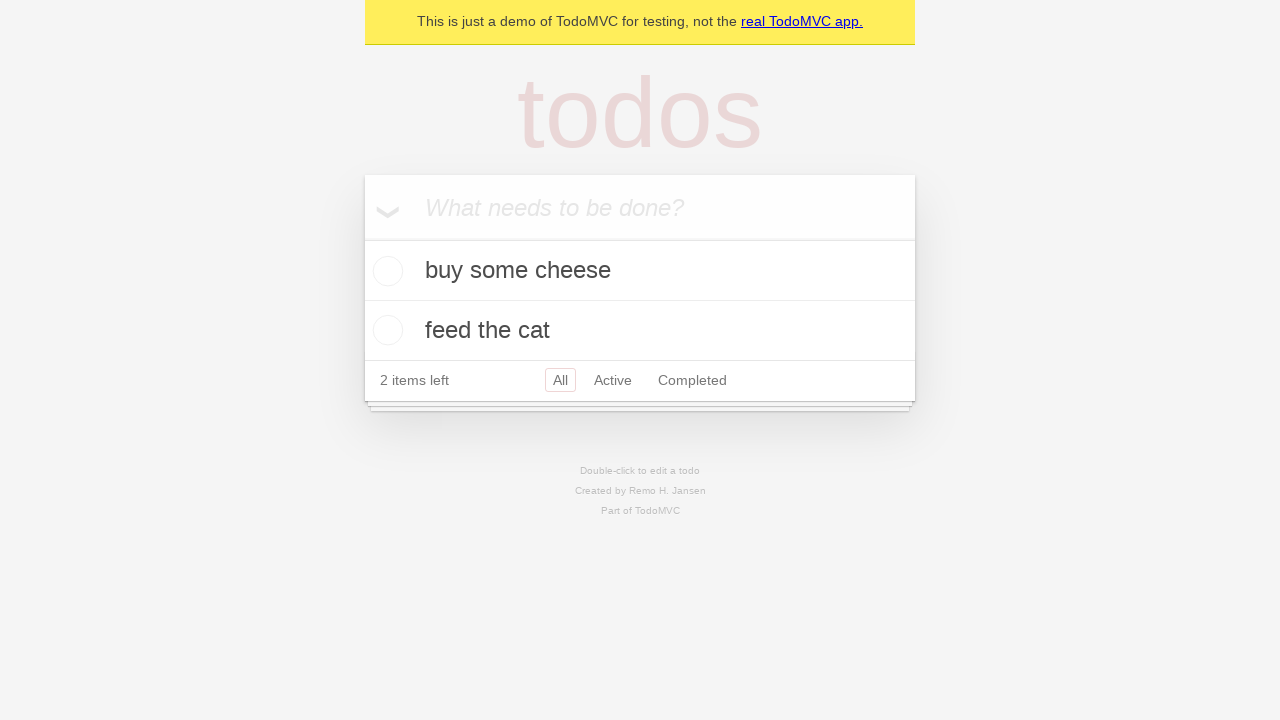

Filled todo input with 'book a doctors appointment' on internal:attr=[placeholder="What needs to be done?"i]
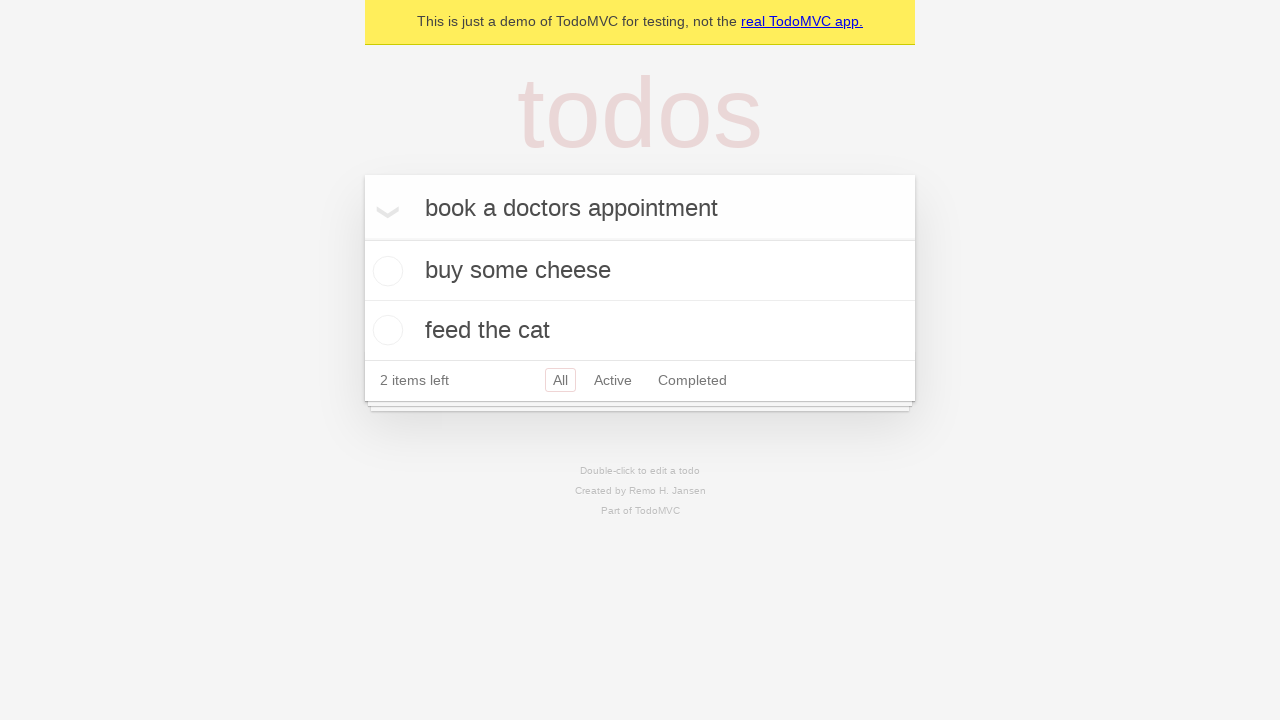

Pressed Enter to create third todo on internal:attr=[placeholder="What needs to be done?"i]
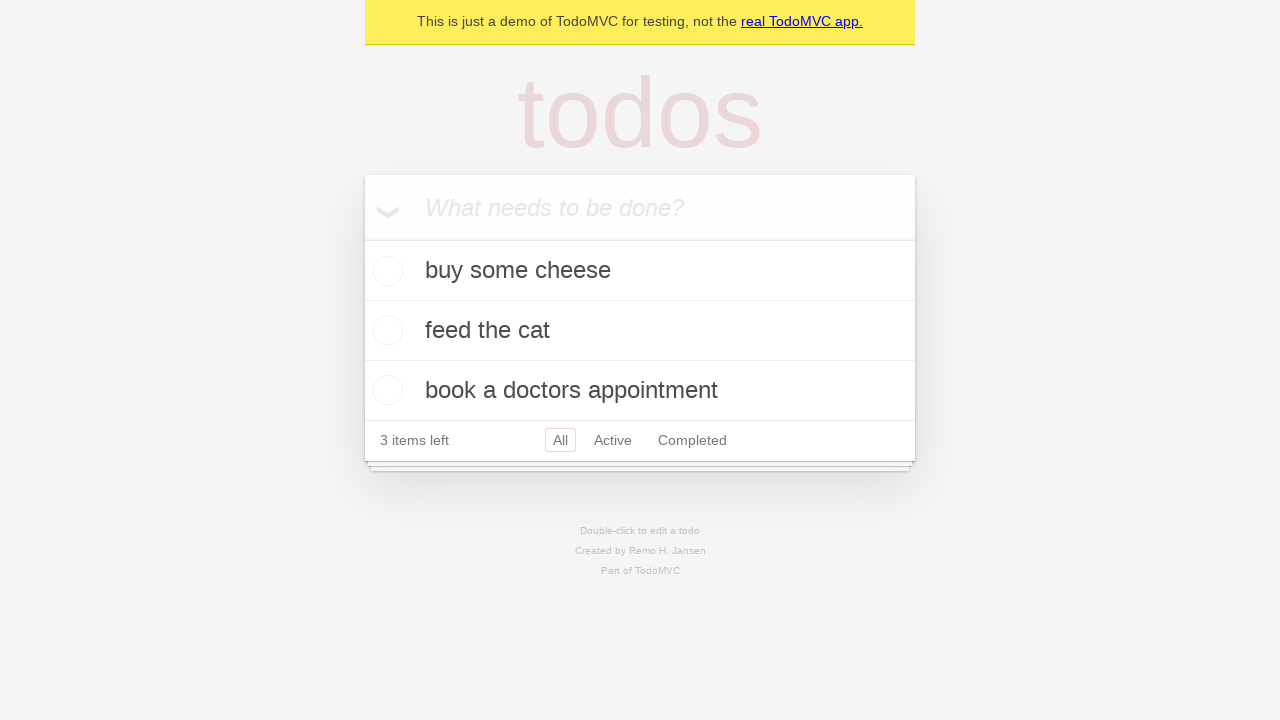

Checked 'Mark all as complete' checkbox to complete all todos at (362, 238) on internal:label="Mark all as complete"i
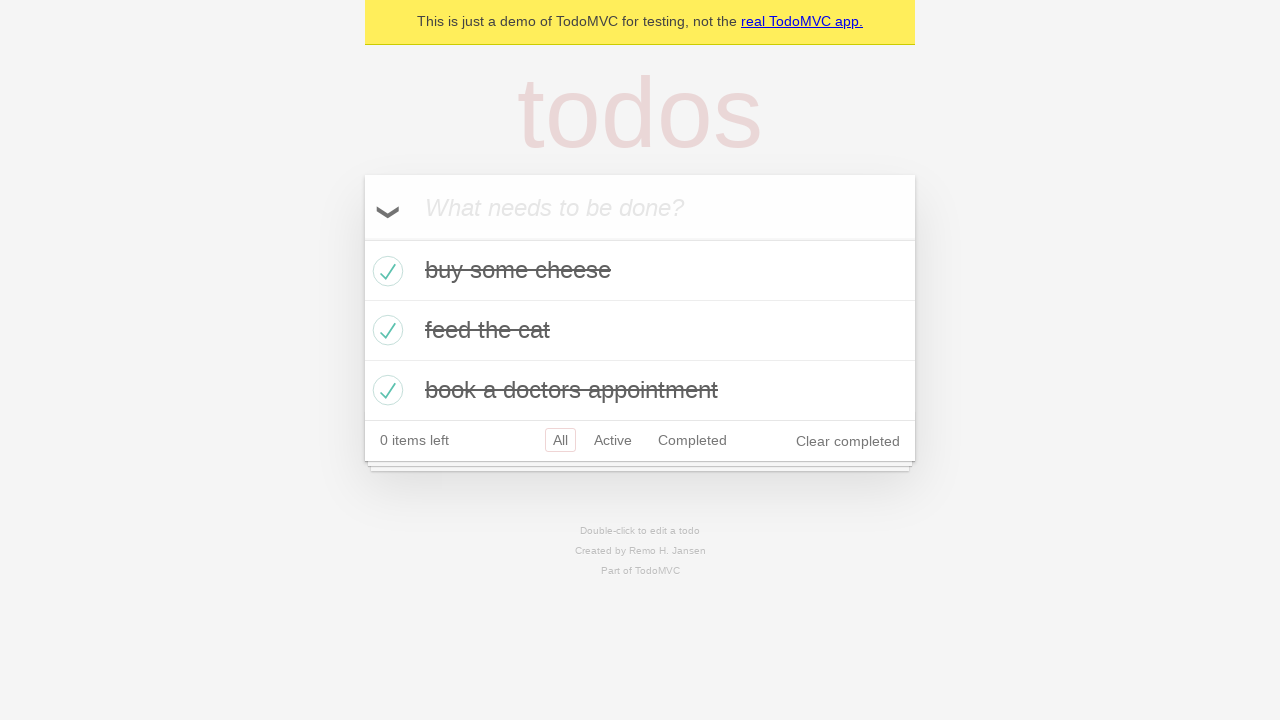

Unchecked first todo checkbox at (385, 271) on internal:testid=[data-testid="todo-item"s] >> nth=0 >> internal:role=checkbox
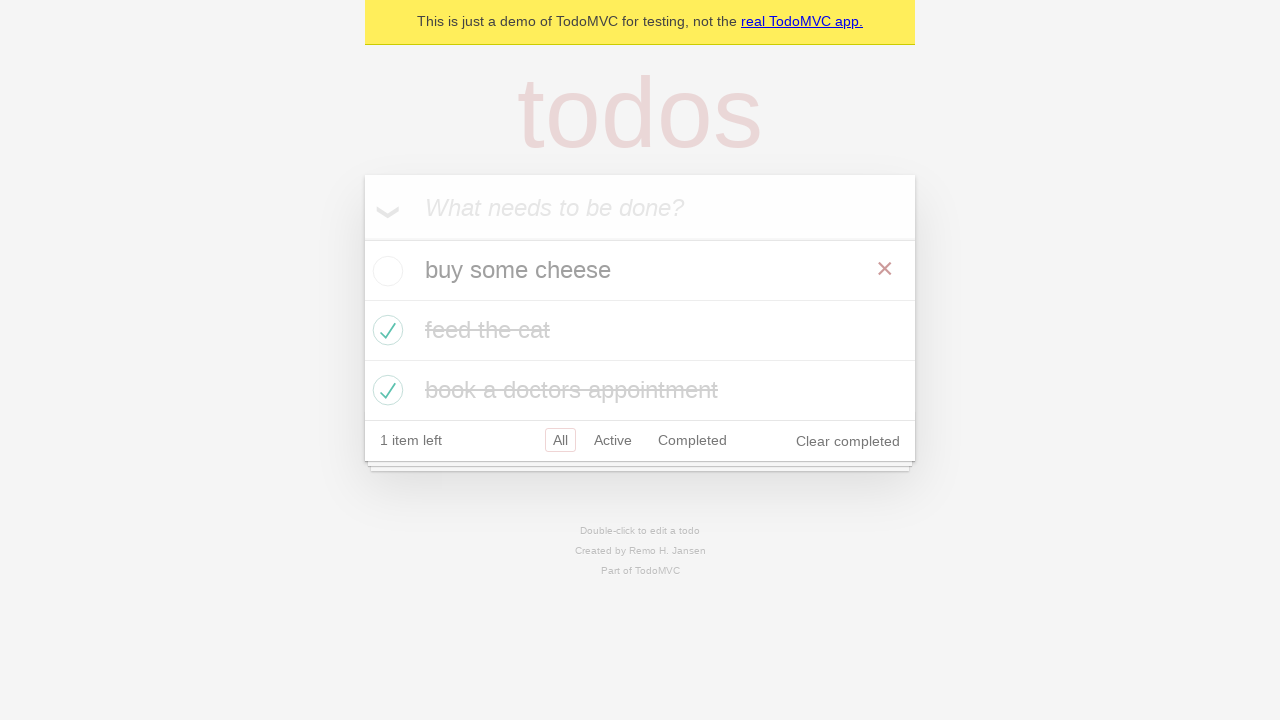

Checked first todo checkbox again at (385, 271) on internal:testid=[data-testid="todo-item"s] >> nth=0 >> internal:role=checkbox
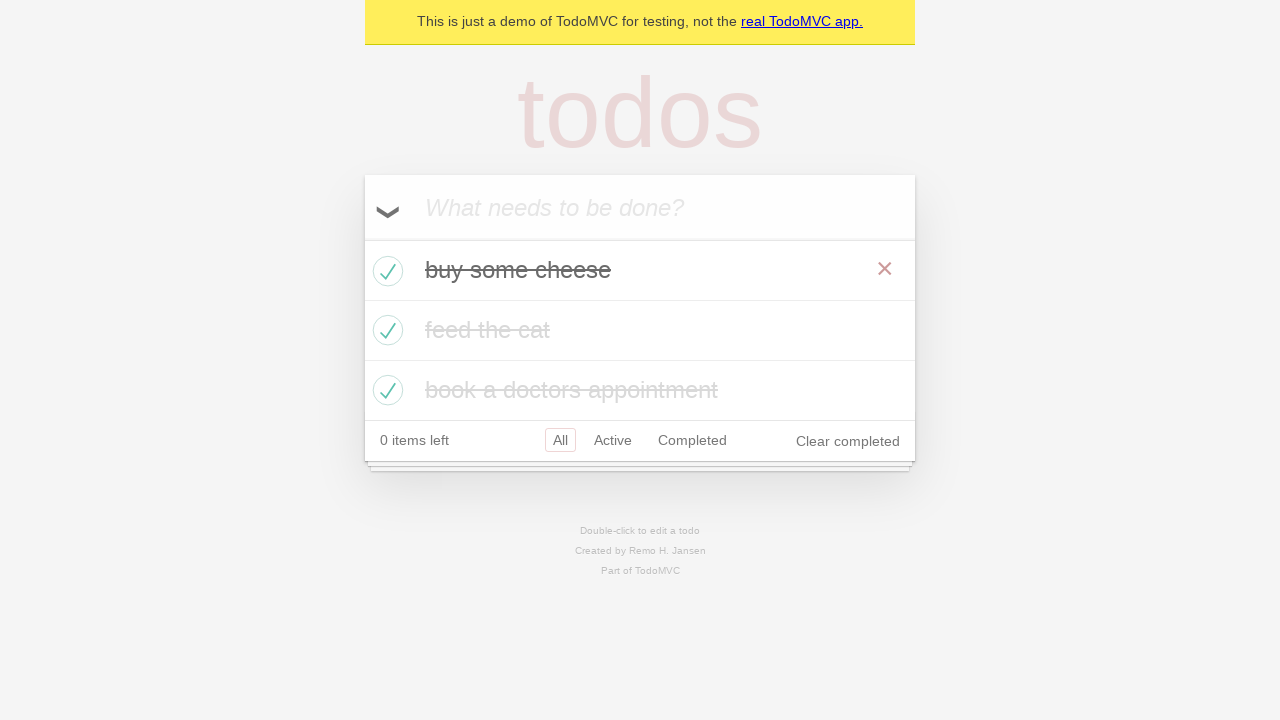

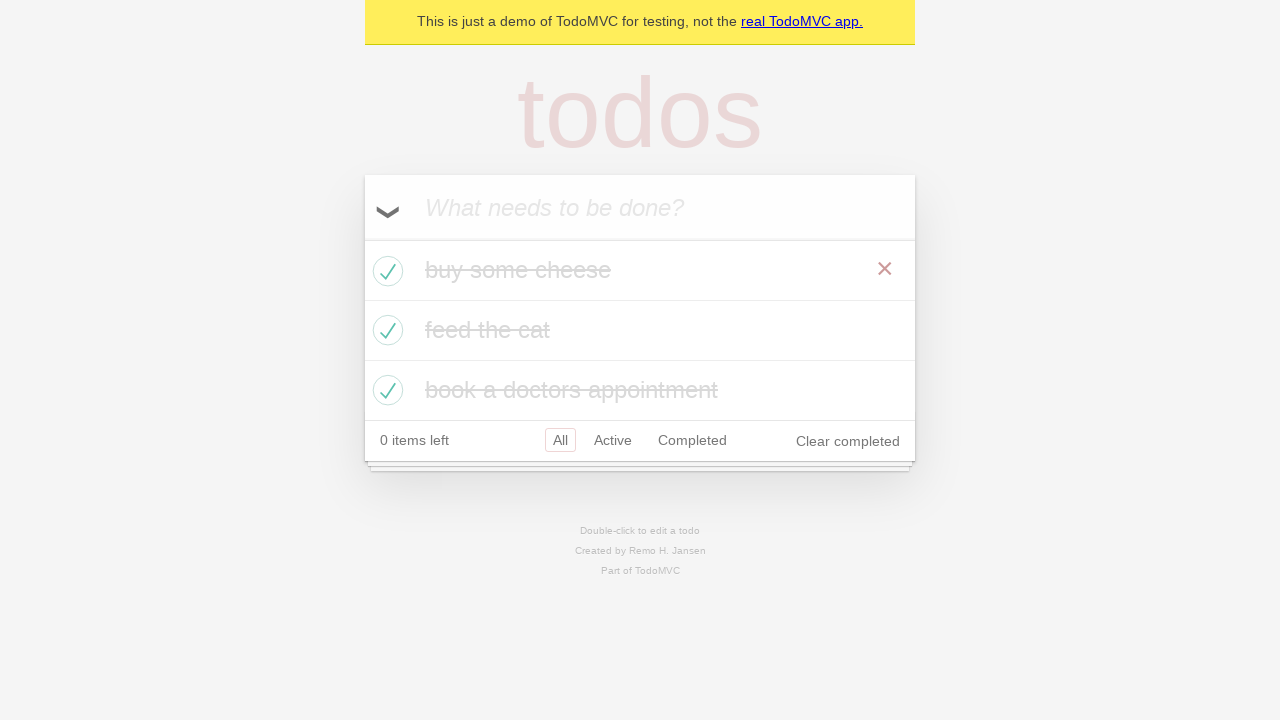